Tests changing the pencil color by right-clicking on a color palette option and then right-clicking on canvas

Starting URL: https://jspaint.app/

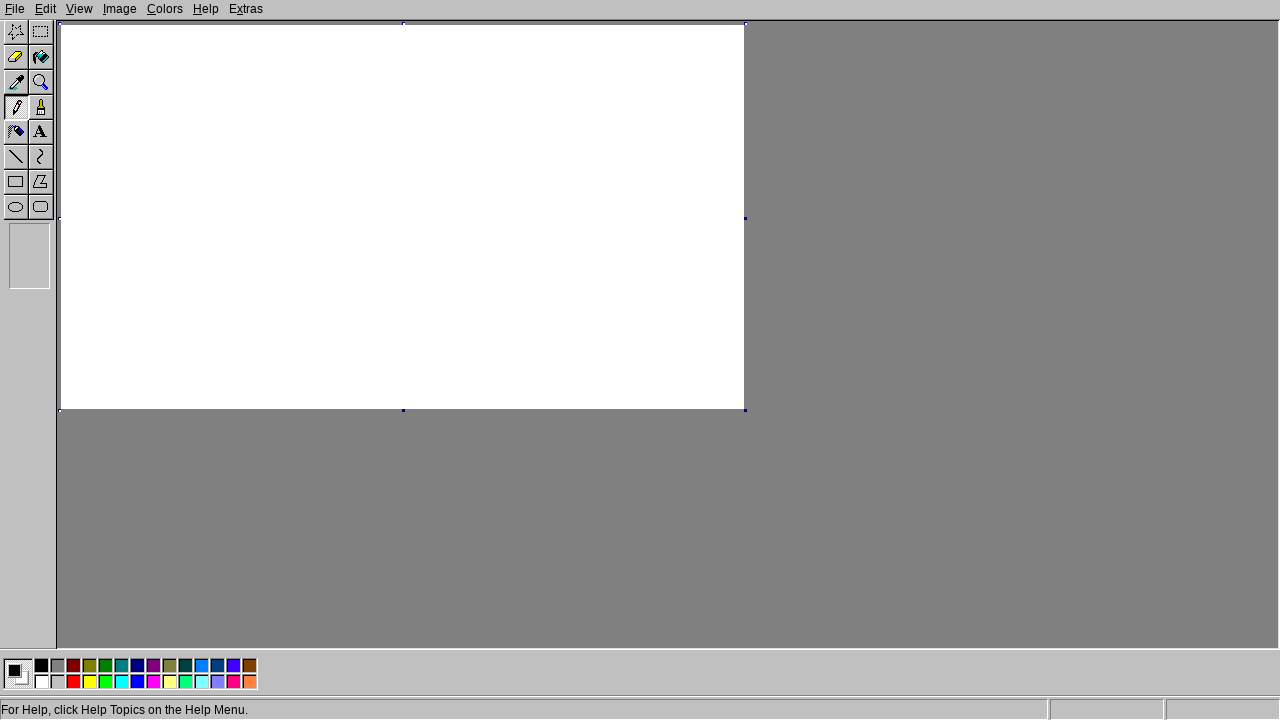

Right-clicked on red color in palette to set secondary color at (74, 681) on div[data-color='rgb(255,0,0)']
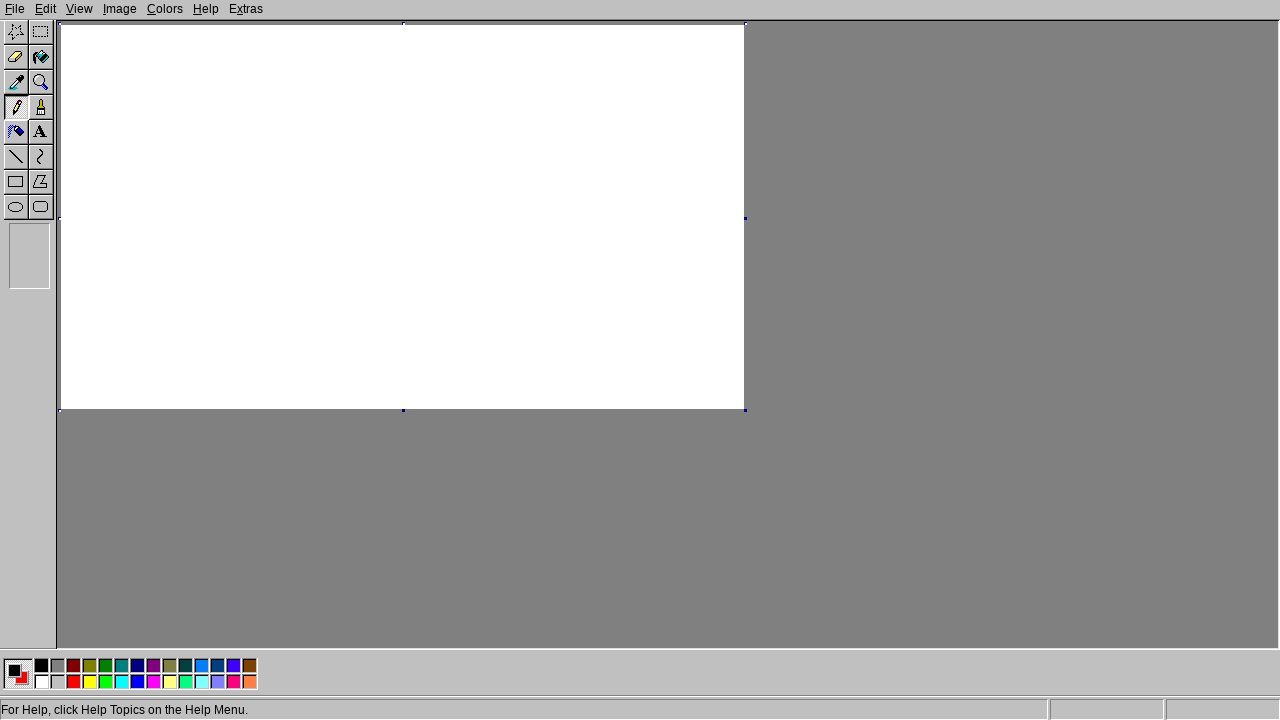

Waited 1500ms for color selection to process
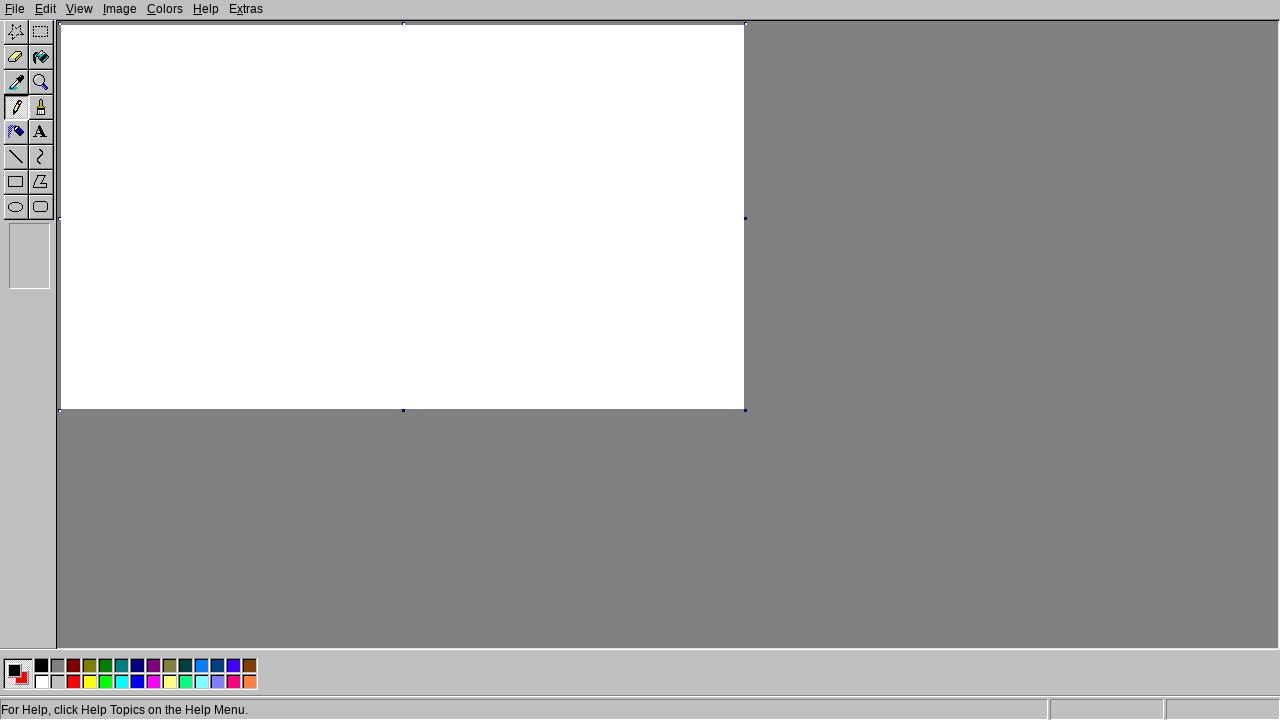

Right-clicked on canvas to paint with red secondary color at (402, 217) on .main-canvas
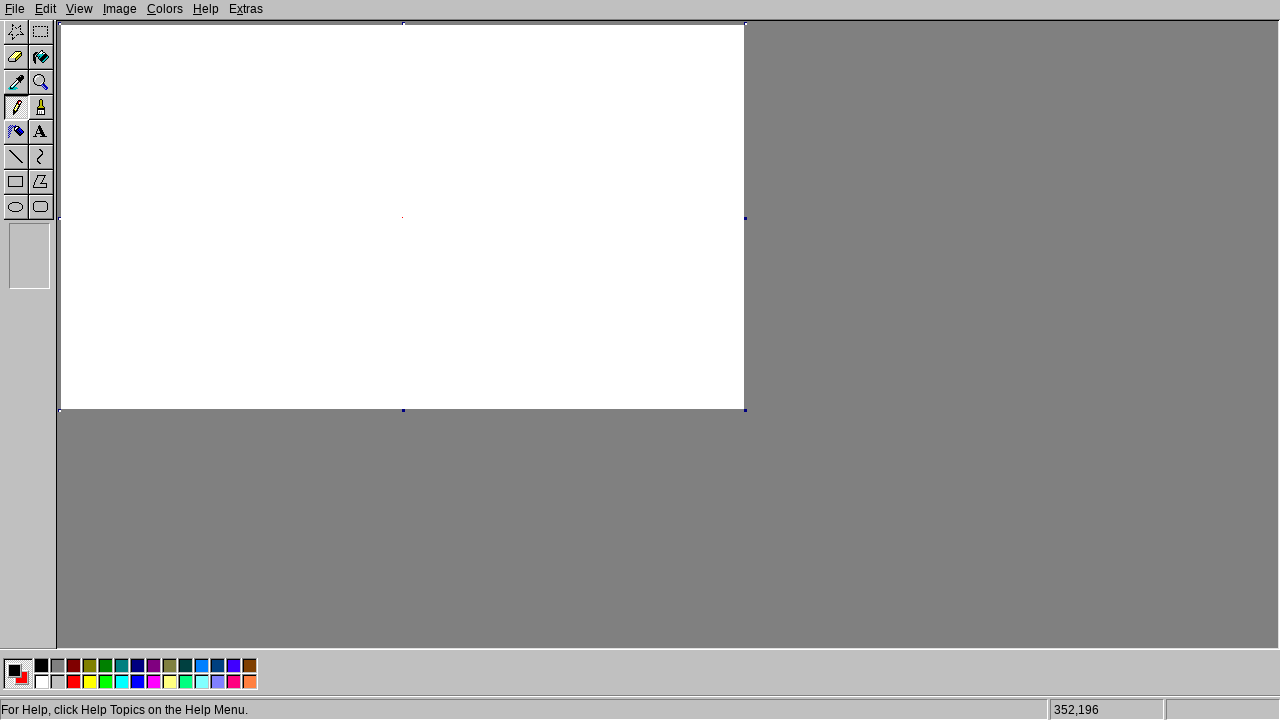

Waited 1500ms for canvas paint action to complete
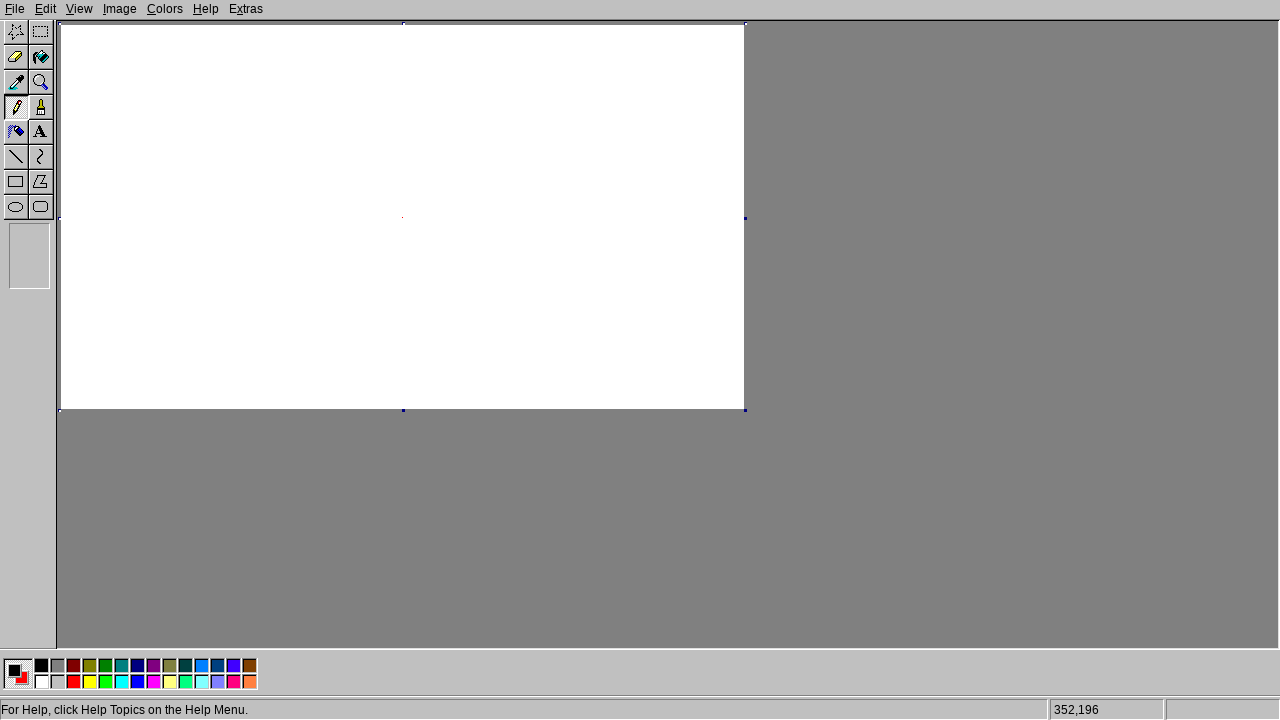

Double-clicked on canvas at (402, 217) on .main-canvas
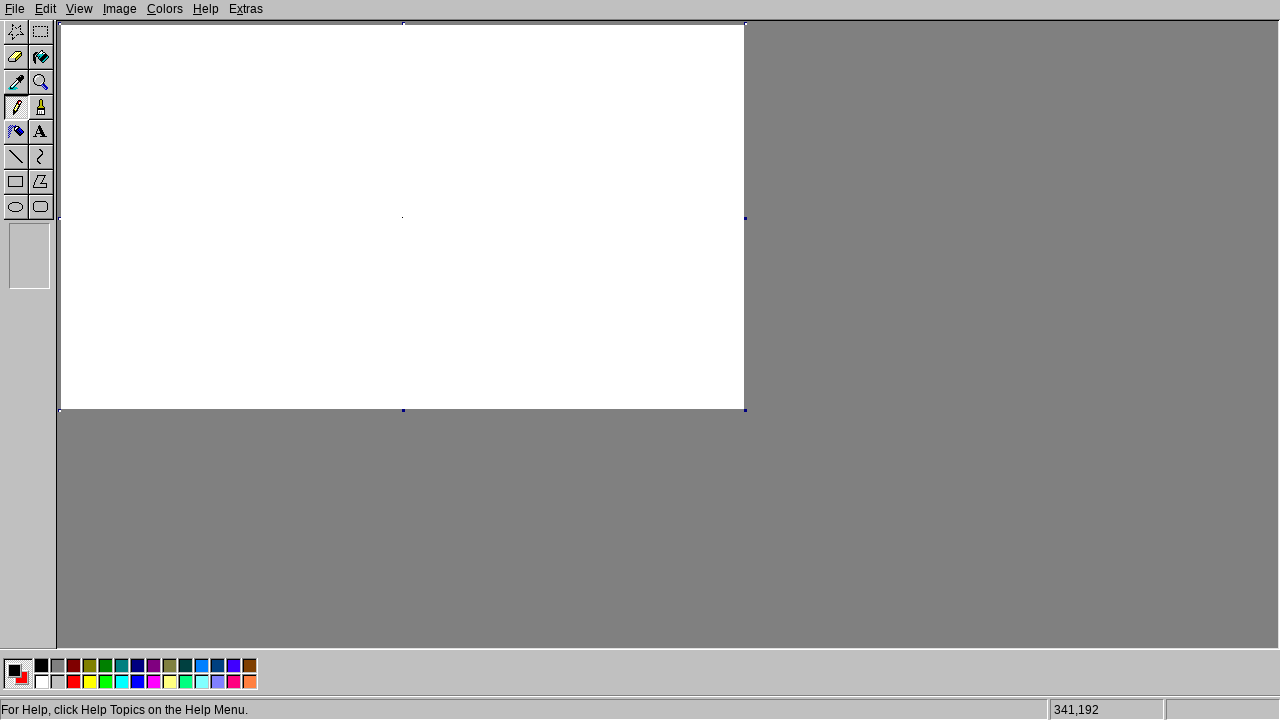

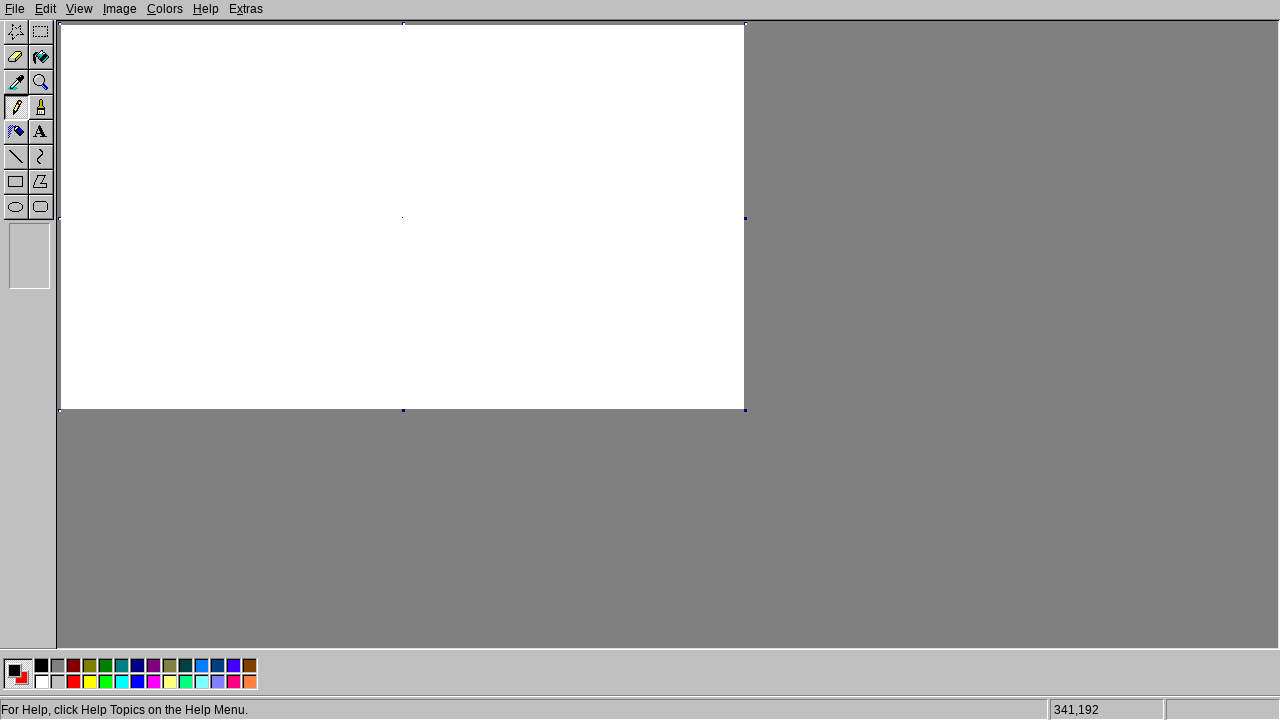